Navigates to the Selenium IDE Release Notes page on GitHub wiki and clicks on the "Design Patterns" link

Starting URL: https://github.com/SeleniumHQ/selenium/wiki/SeIDEReleaseNotes

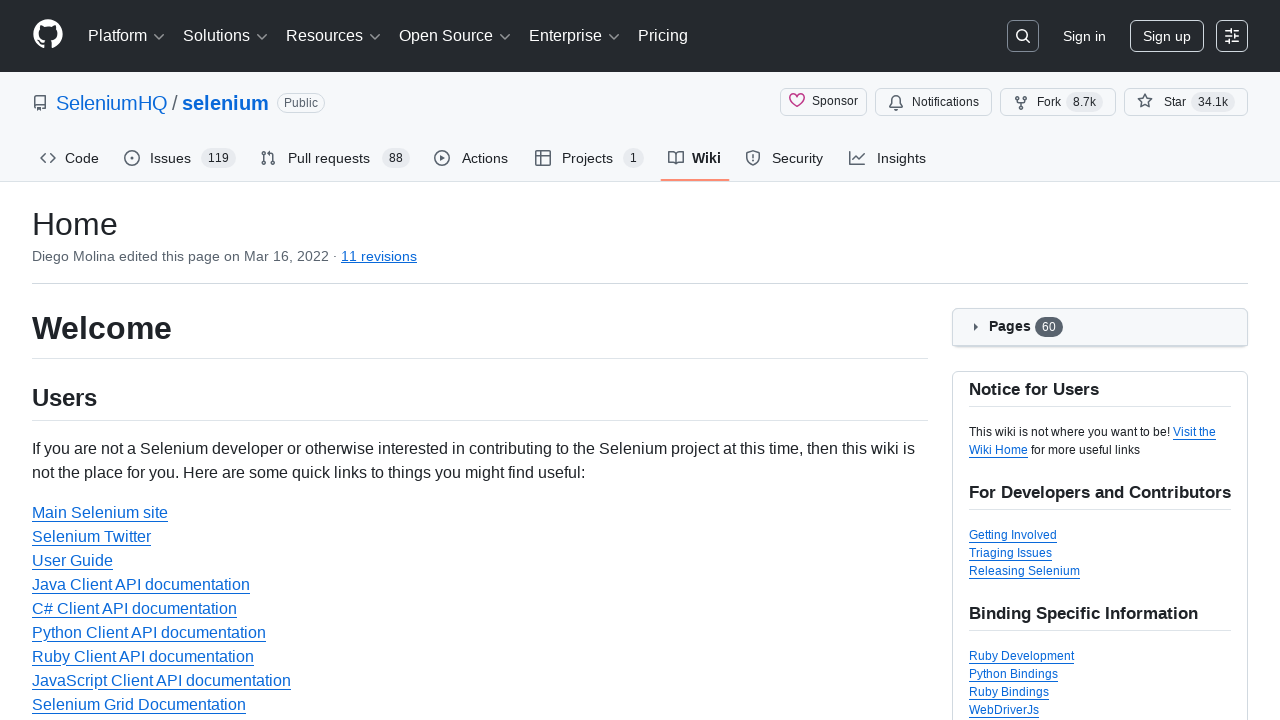

Clicked on the 'Design Patterns' link at (1012, 360) on a:text('Design Patterns')
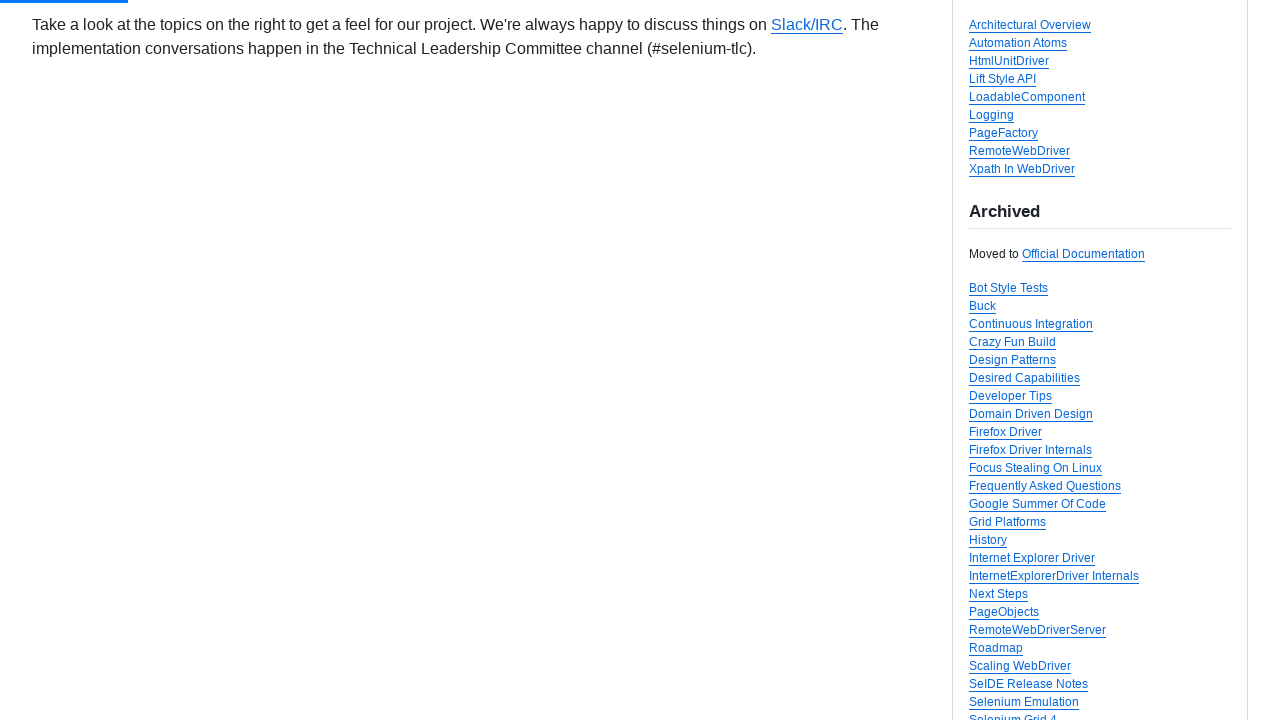

Waited for new page to load (networkidle)
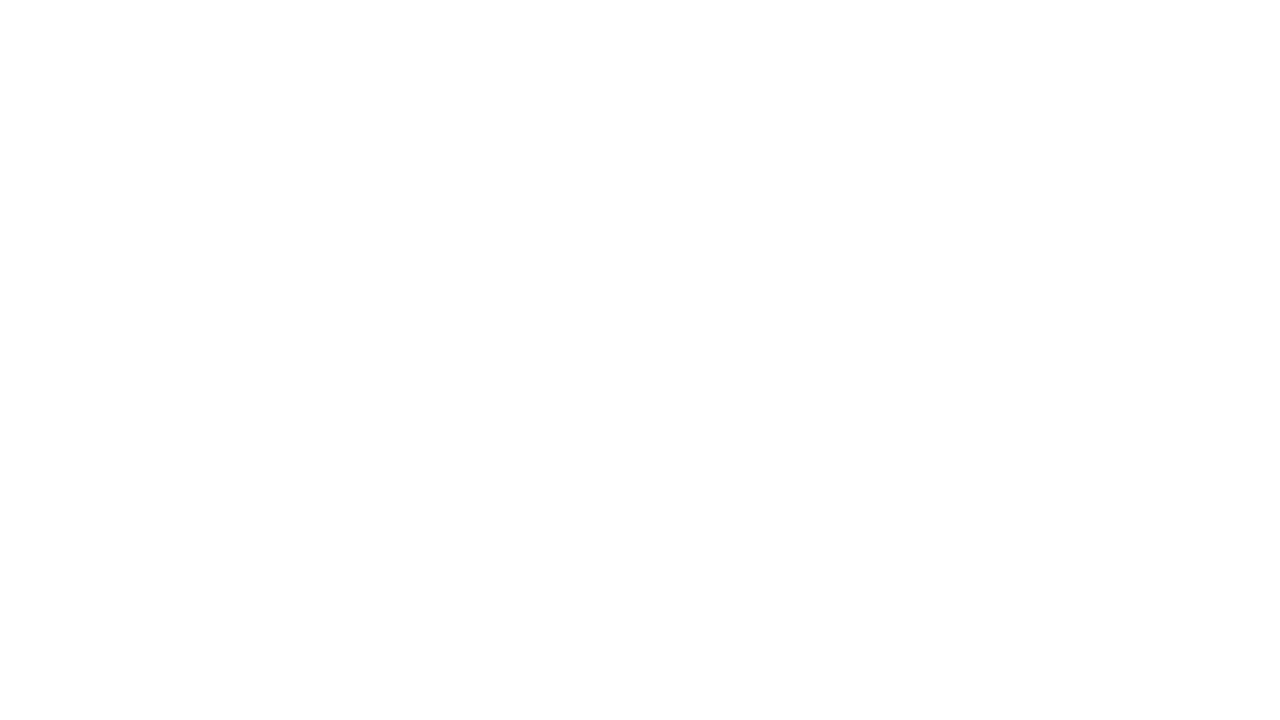

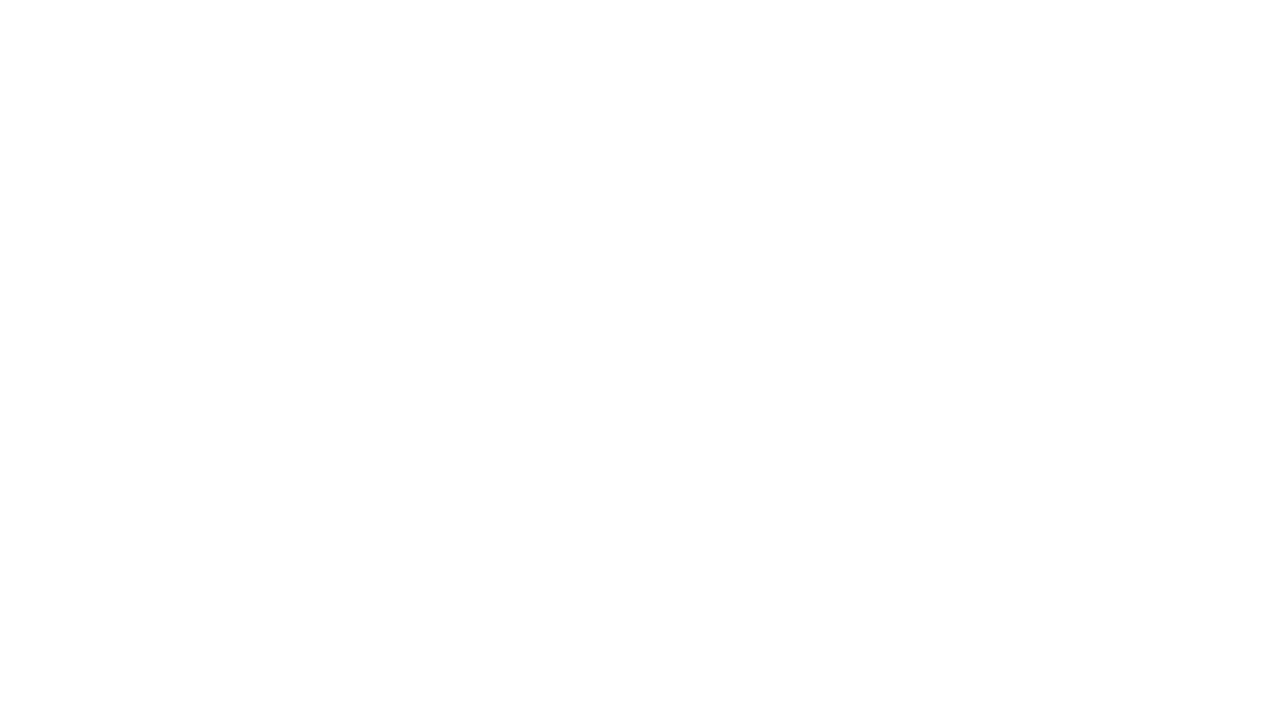